Tests filtering to display only active (non-completed) items

Starting URL: https://demo.playwright.dev/todomvc

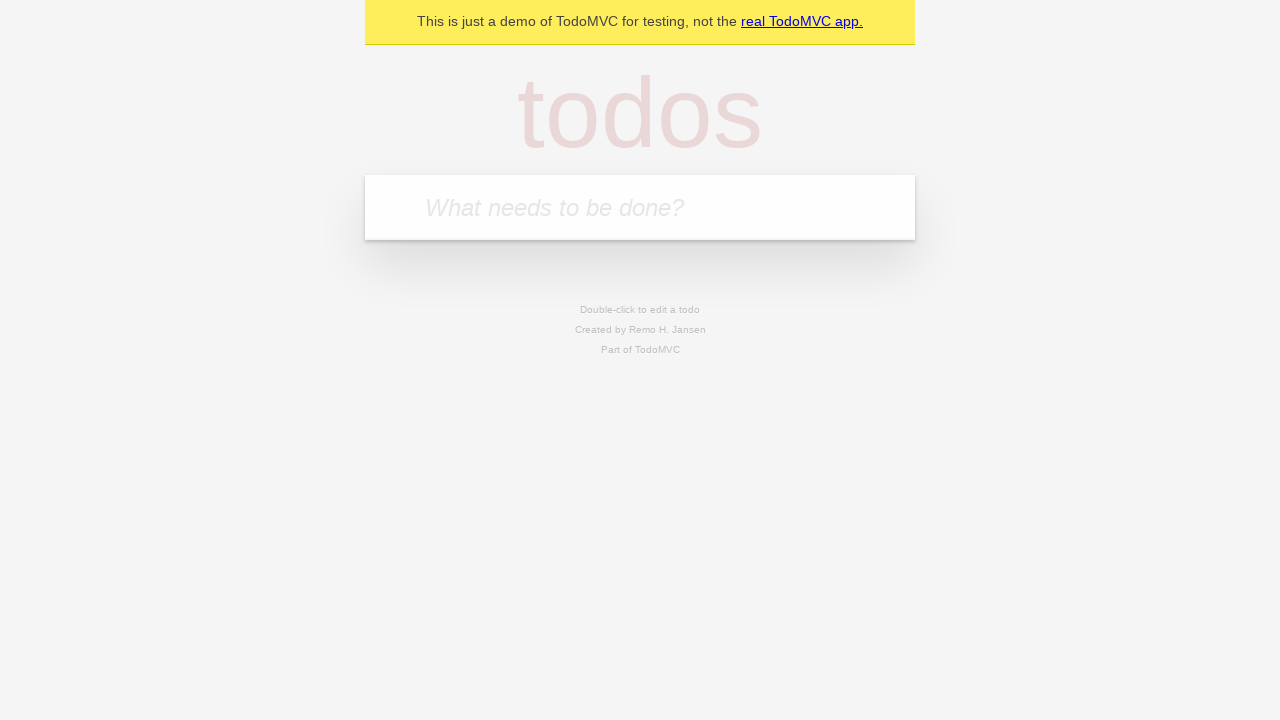

Filled todo input with 'buy some cheese' on internal:attr=[placeholder="What needs to be done?"i]
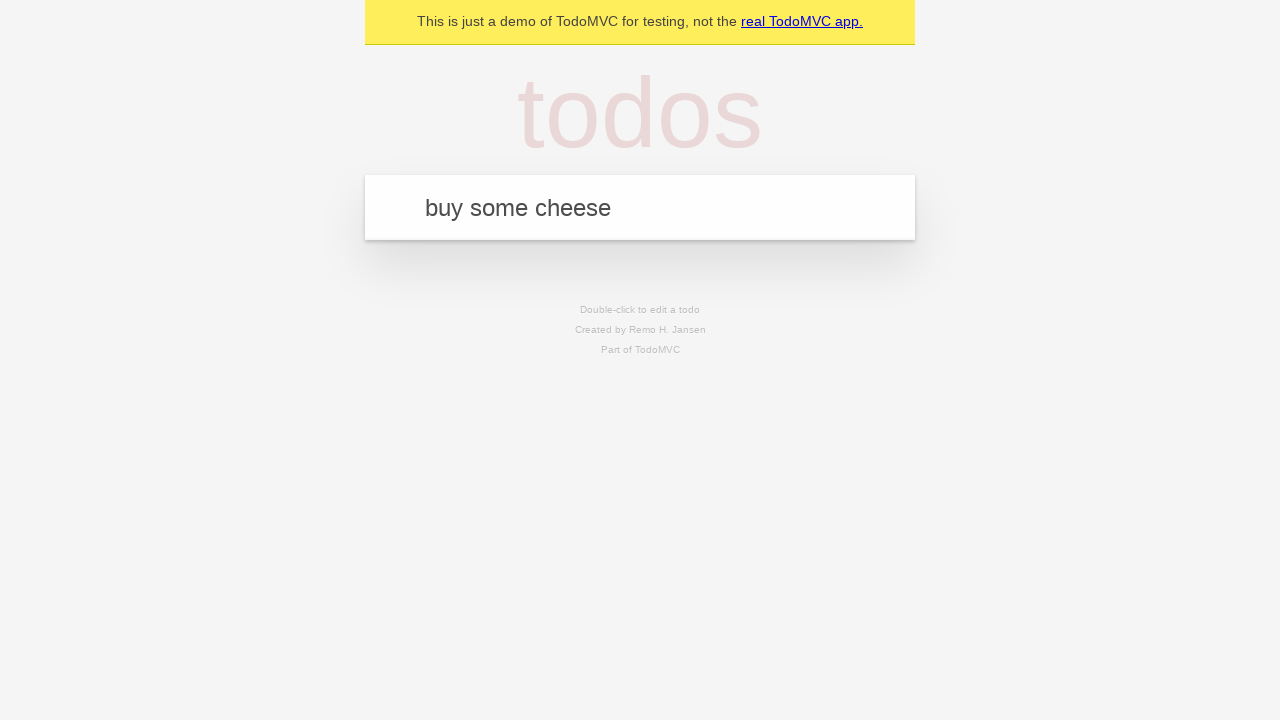

Pressed Enter to create first todo item on internal:attr=[placeholder="What needs to be done?"i]
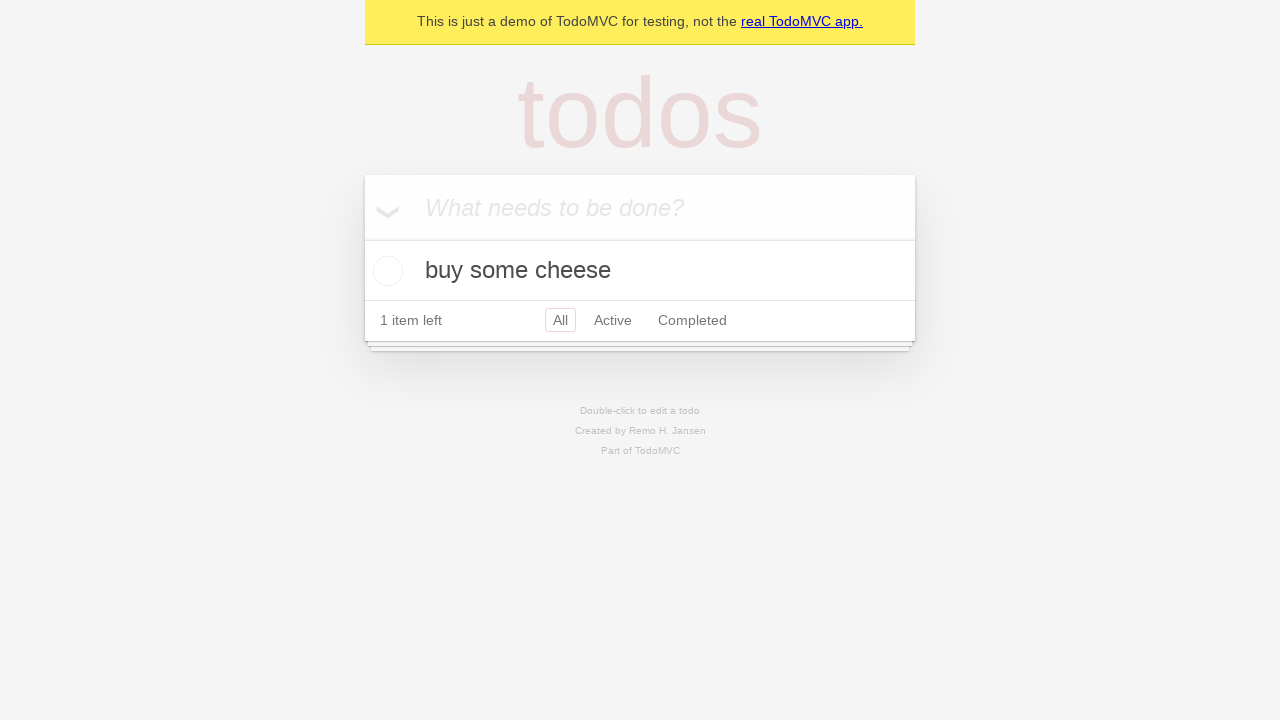

Filled todo input with 'feed the cat' on internal:attr=[placeholder="What needs to be done?"i]
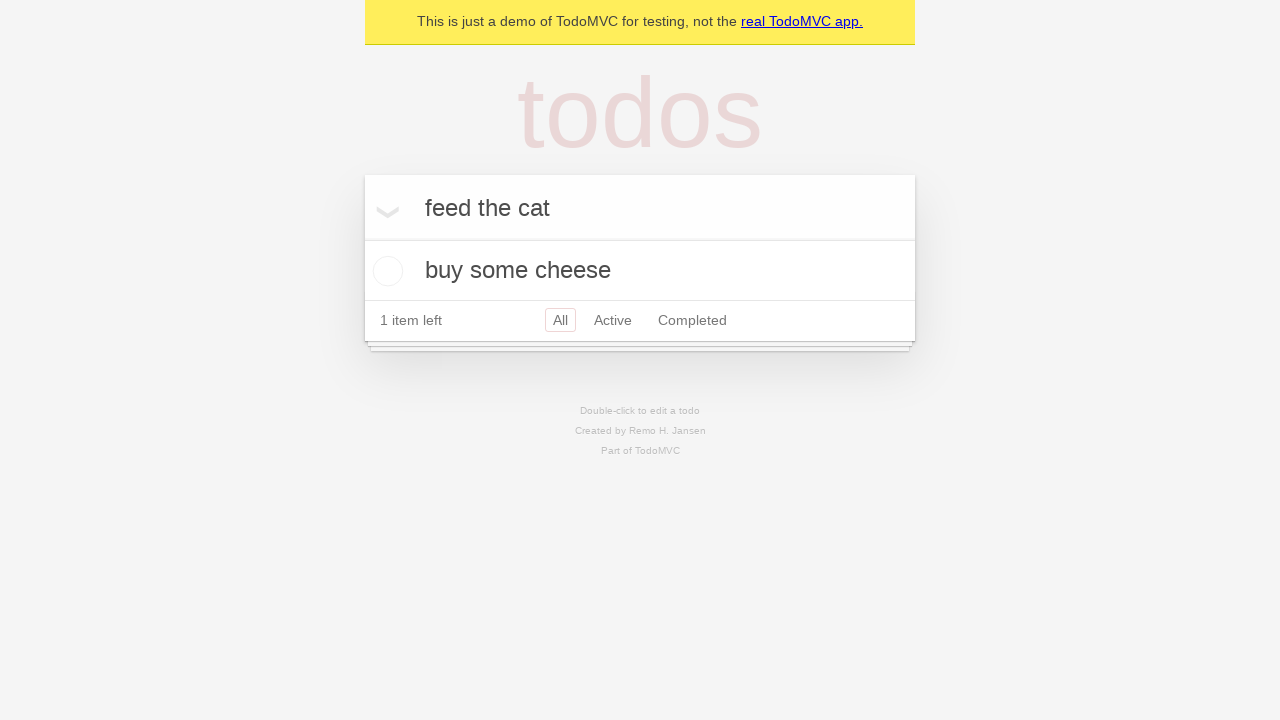

Pressed Enter to create second todo item on internal:attr=[placeholder="What needs to be done?"i]
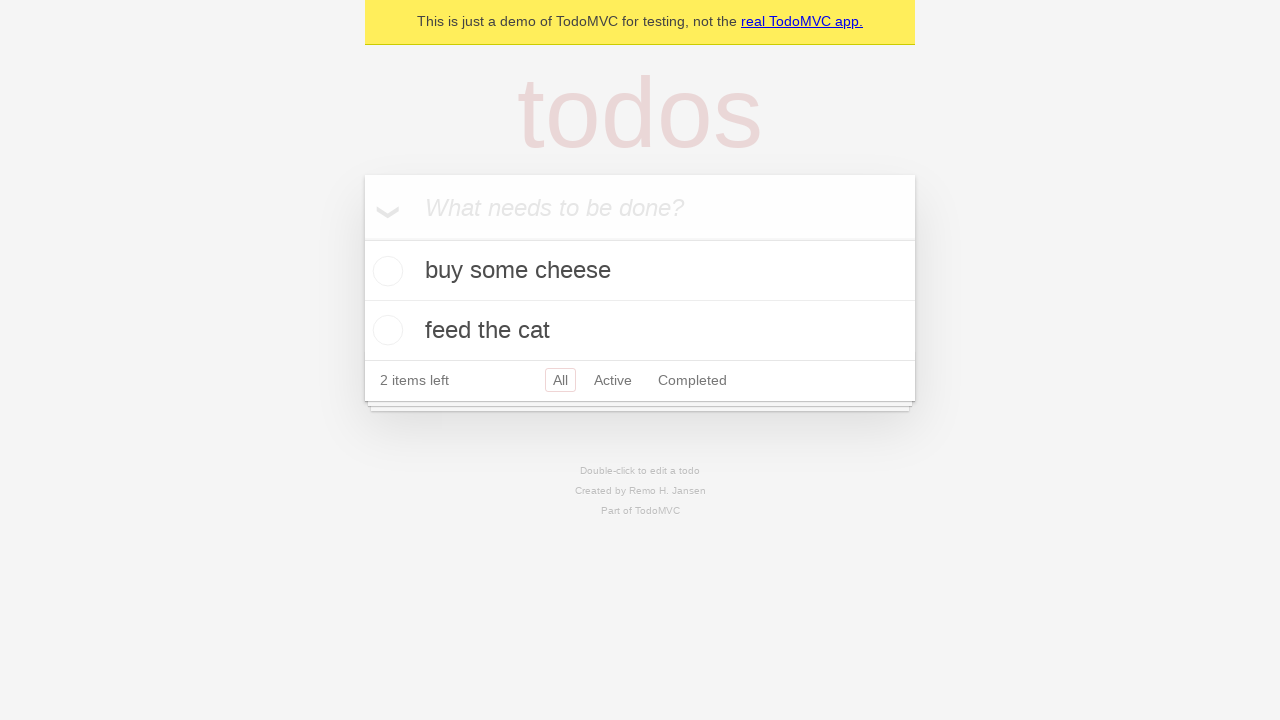

Filled todo input with 'book a doctors appointment' on internal:attr=[placeholder="What needs to be done?"i]
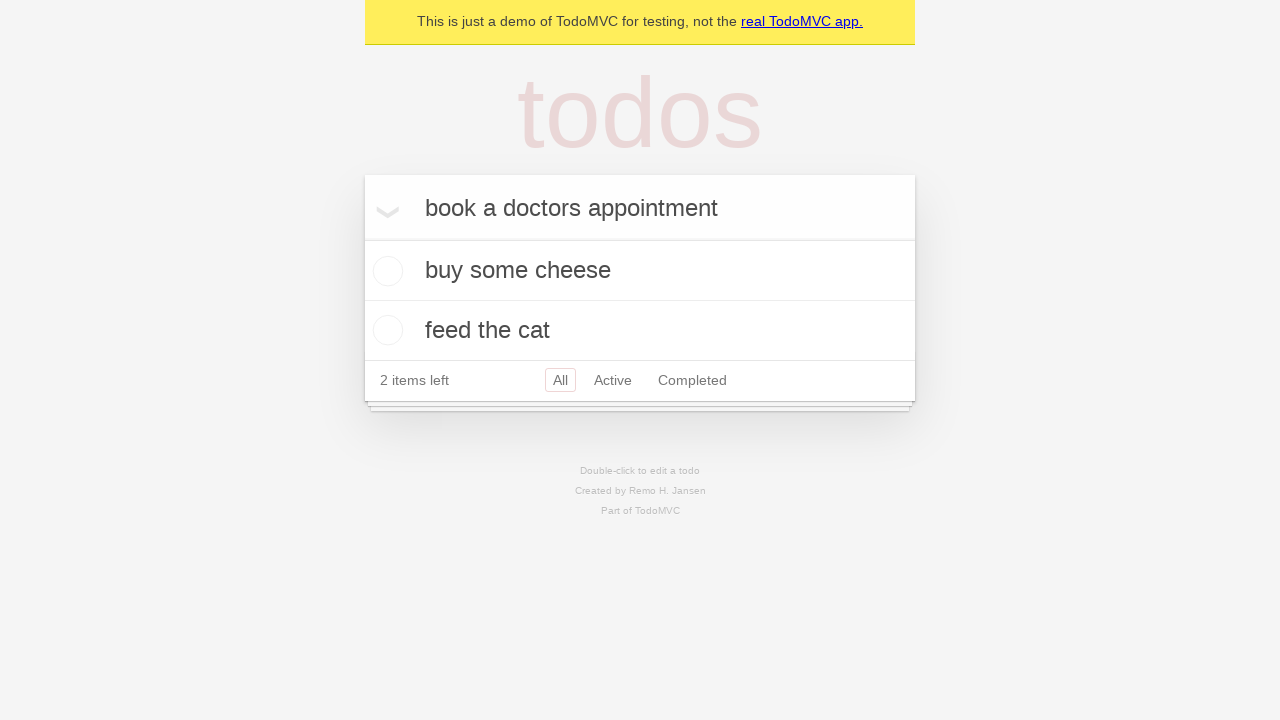

Pressed Enter to create third todo item on internal:attr=[placeholder="What needs to be done?"i]
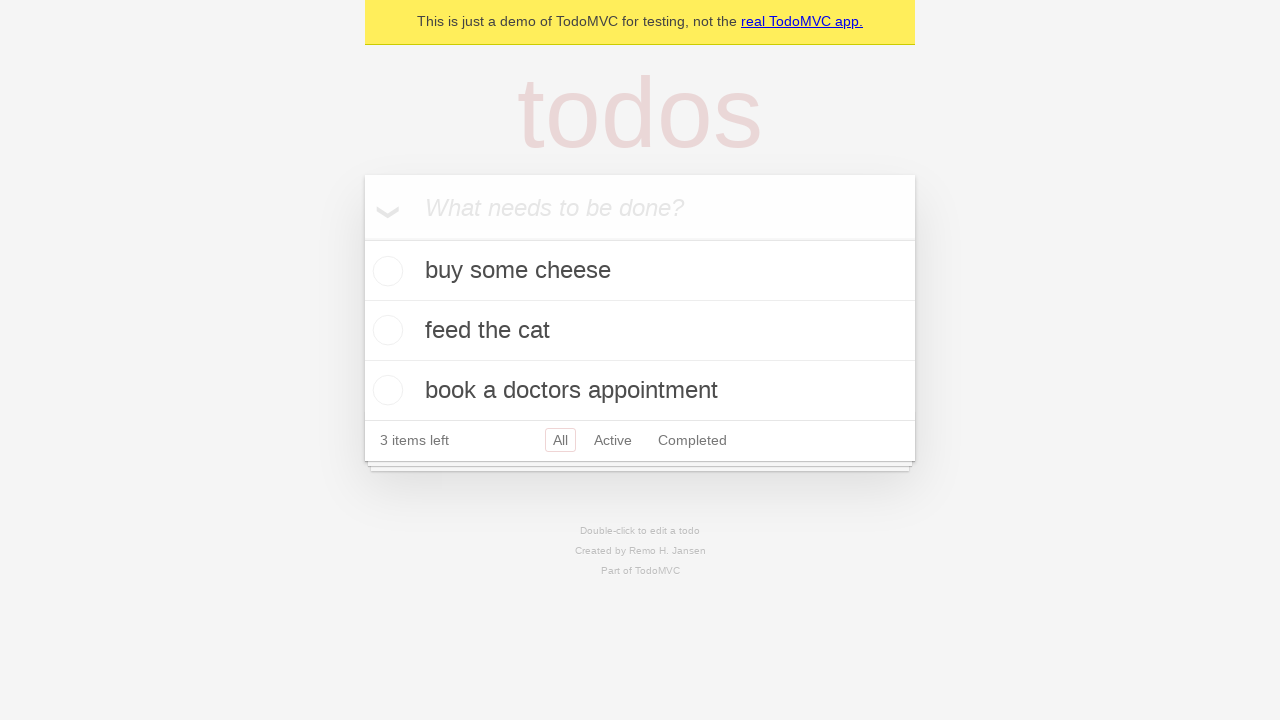

Checked the checkbox for second todo item to mark it as completed at (385, 330) on internal:testid=[data-testid="todo-item"s] >> nth=1 >> internal:role=checkbox
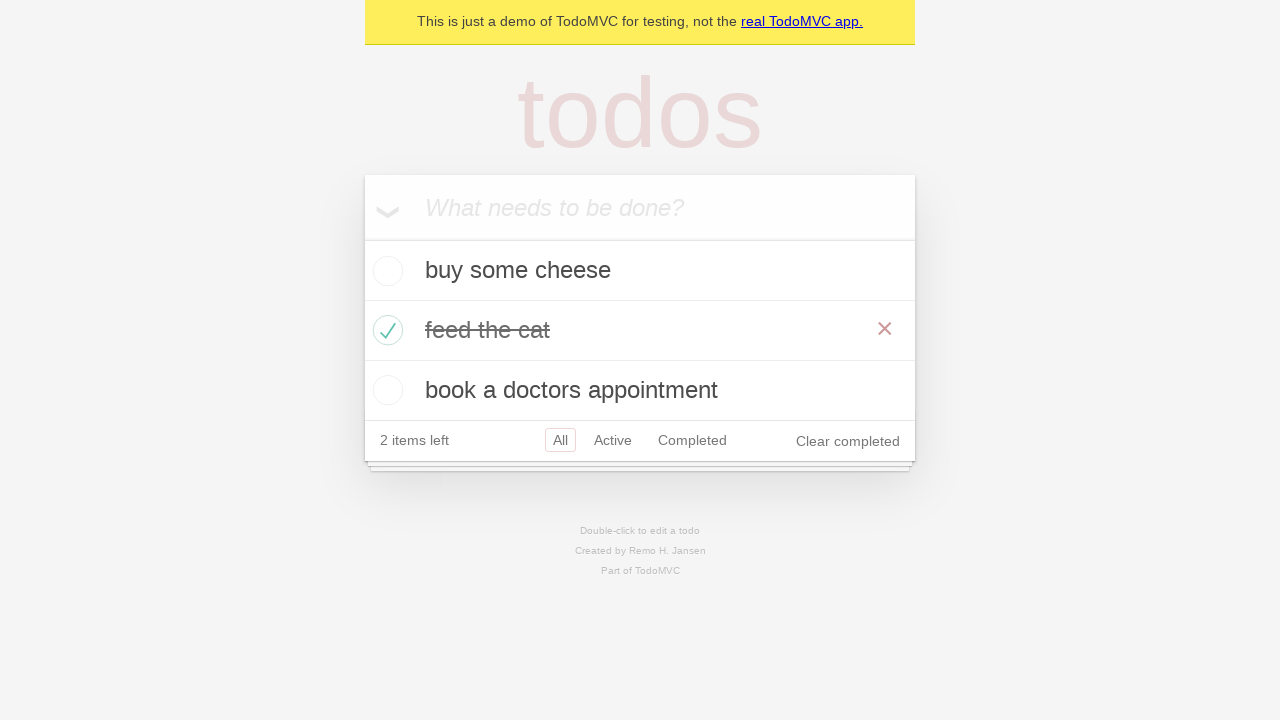

Clicked the Active filter link to display only active items at (613, 440) on internal:role=link[name="Active"i]
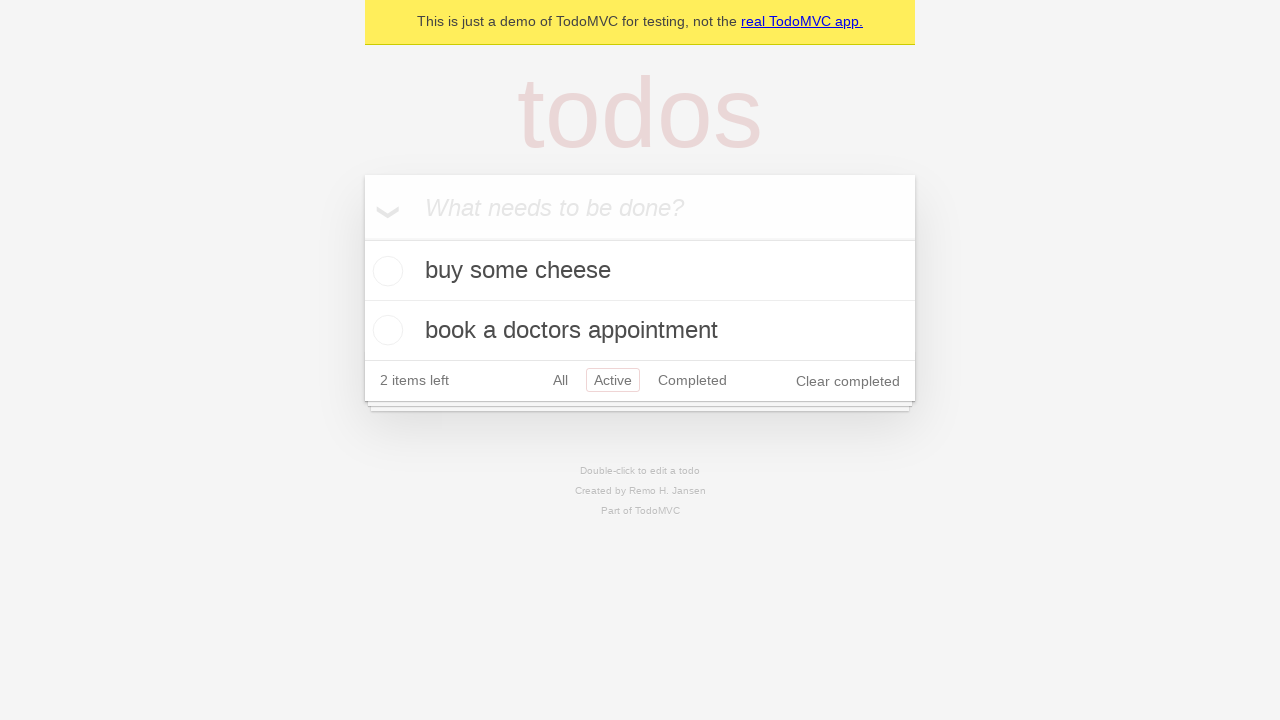

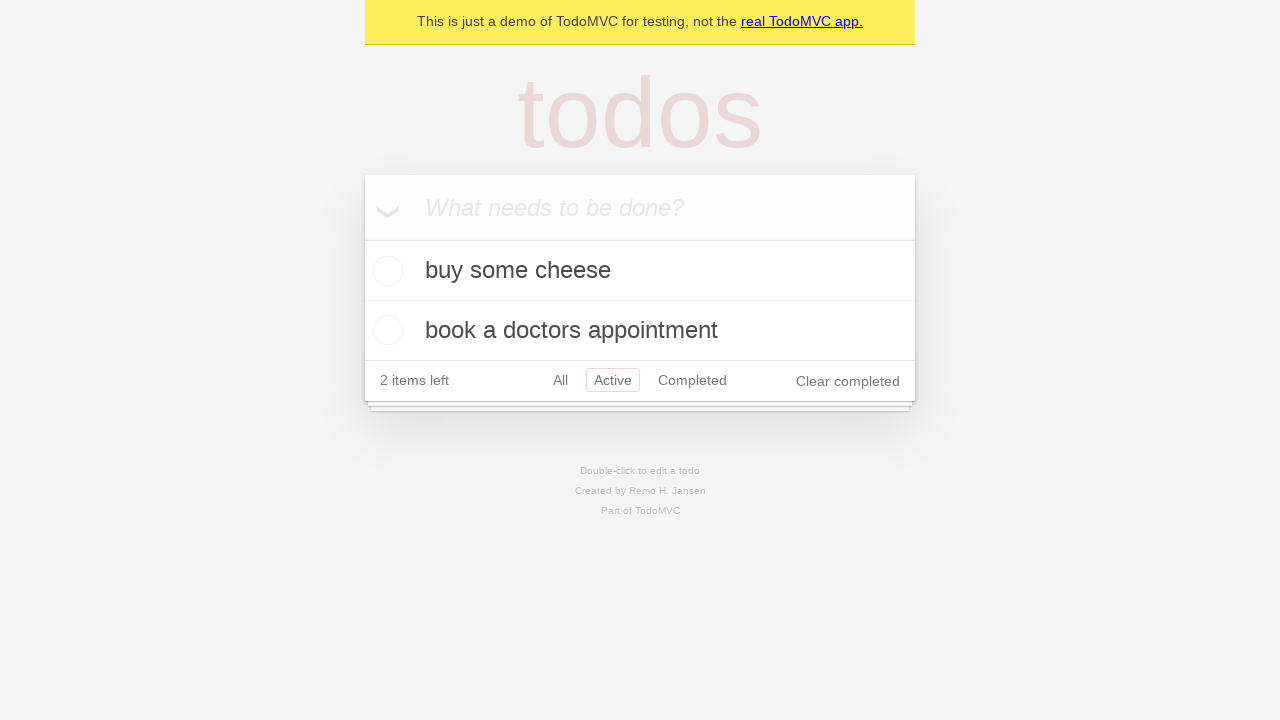